Tests JavaScript alert handling by triggering a preview alert popup and accepting it

Starting URL: https://sweetalert.js.org/

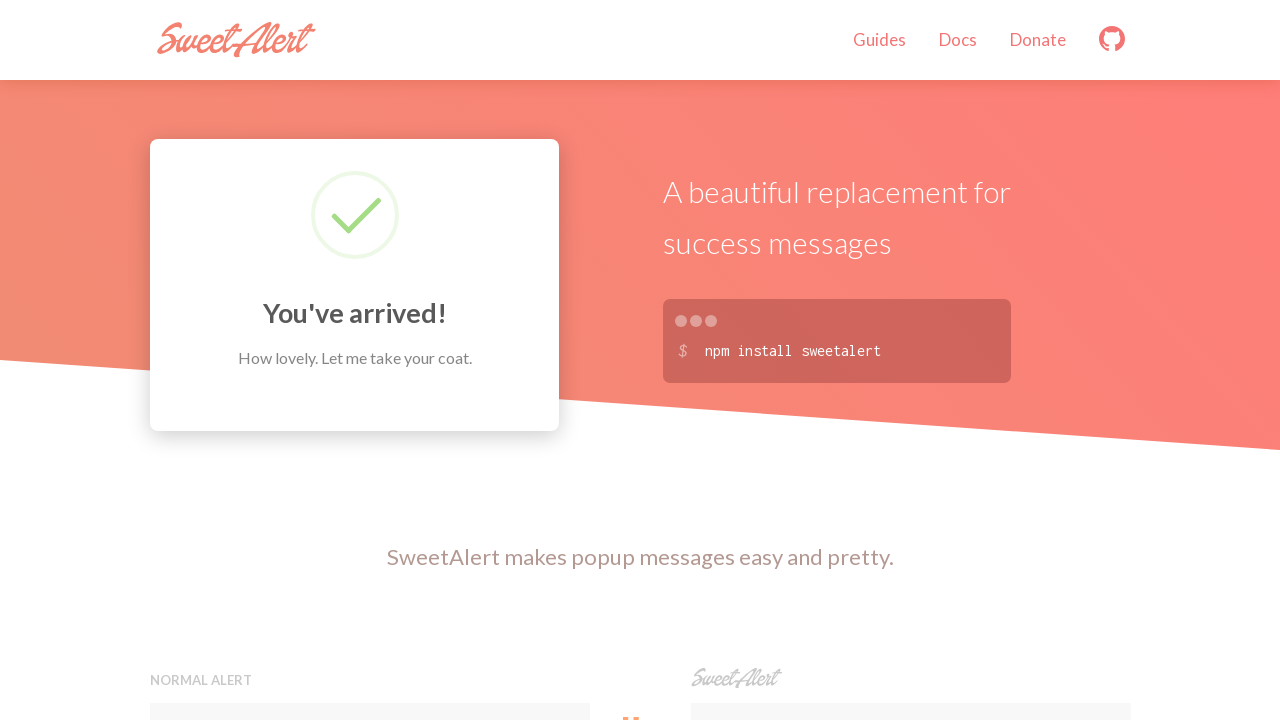

Clicked first preview button to trigger alert popup at (370, 360) on (//button[@class='preview'])[1]
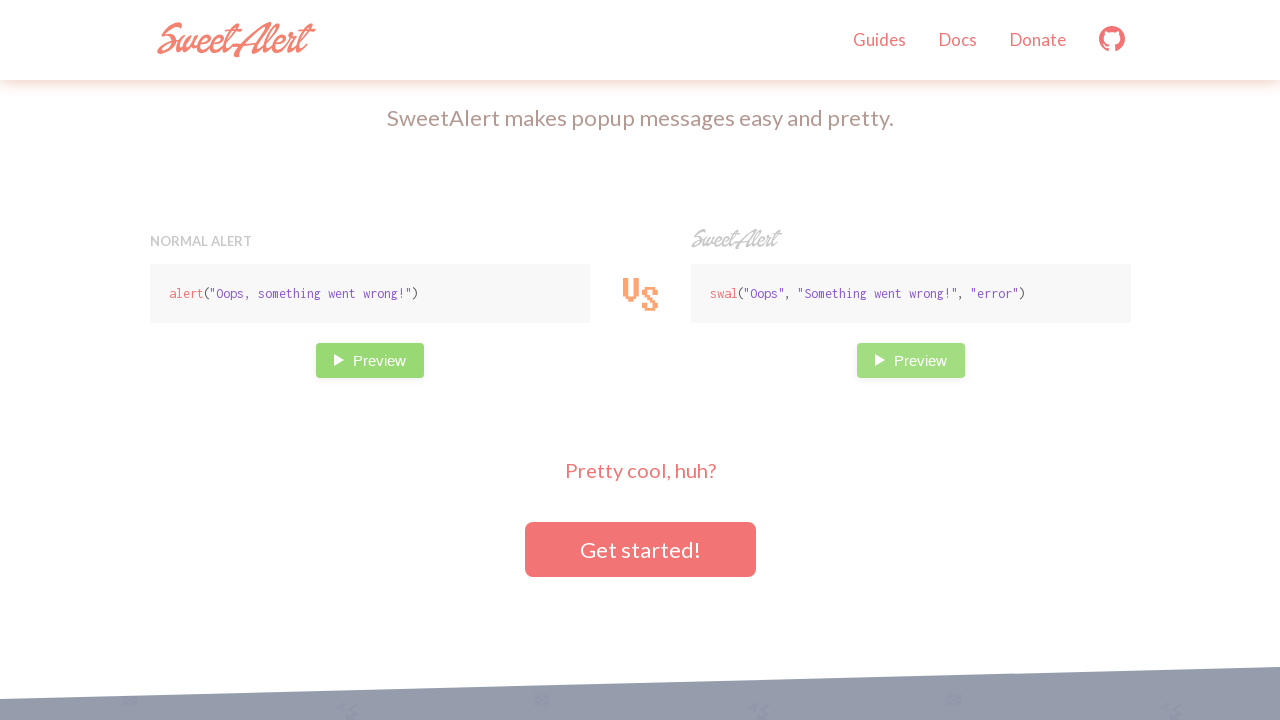

Set up dialog handler to accept alert
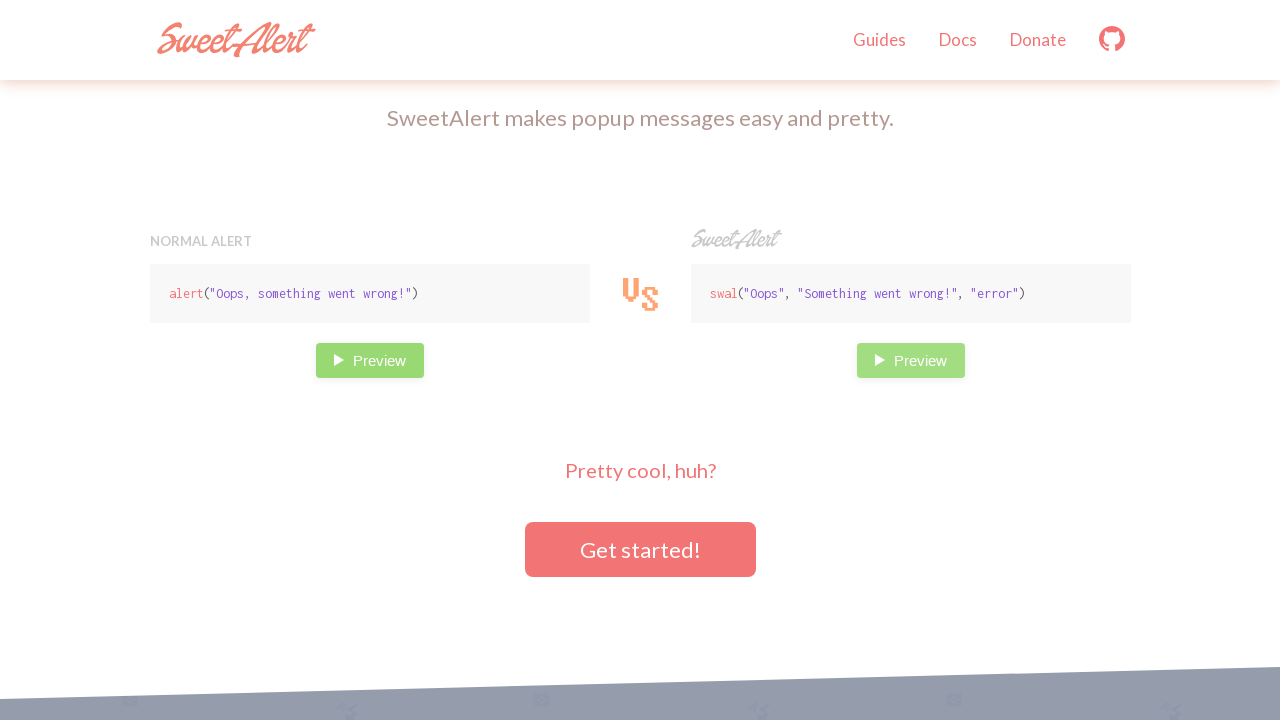

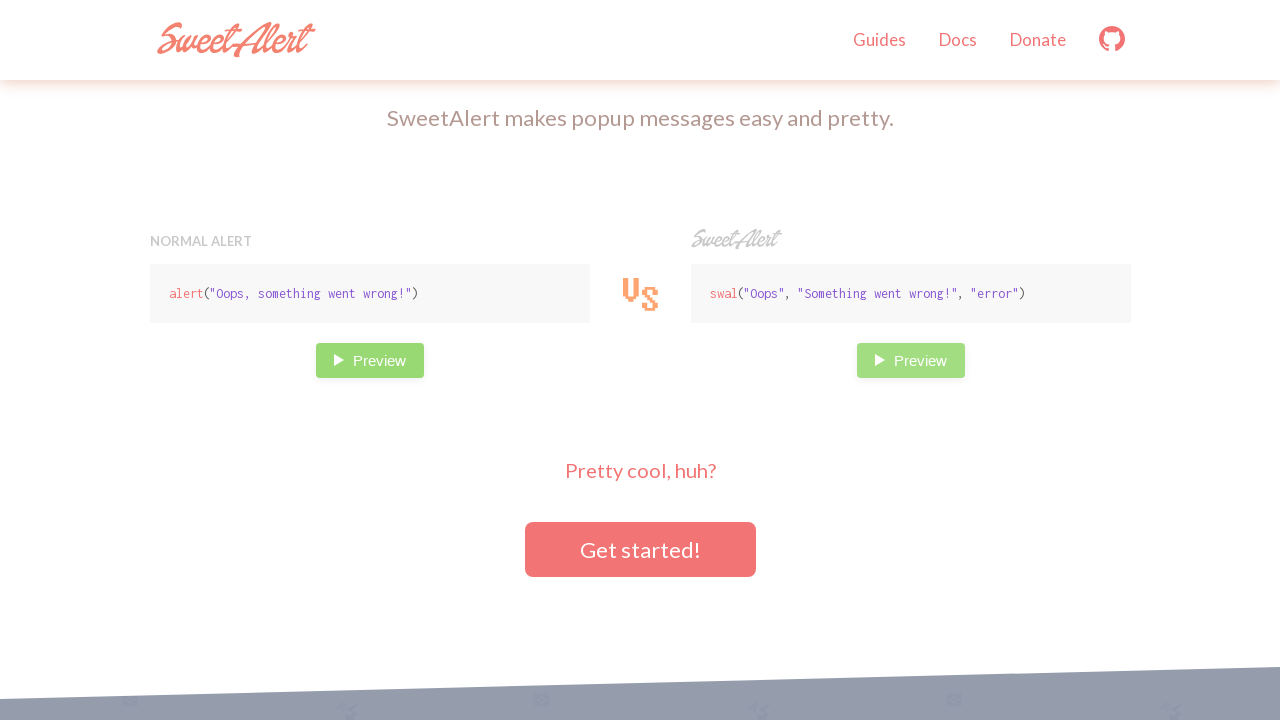